Tests registration form validation with a password that is too short, expecting an error about minimum password length.

Starting URL: https://anatoly-karpovich.github.io/demo-login-form/

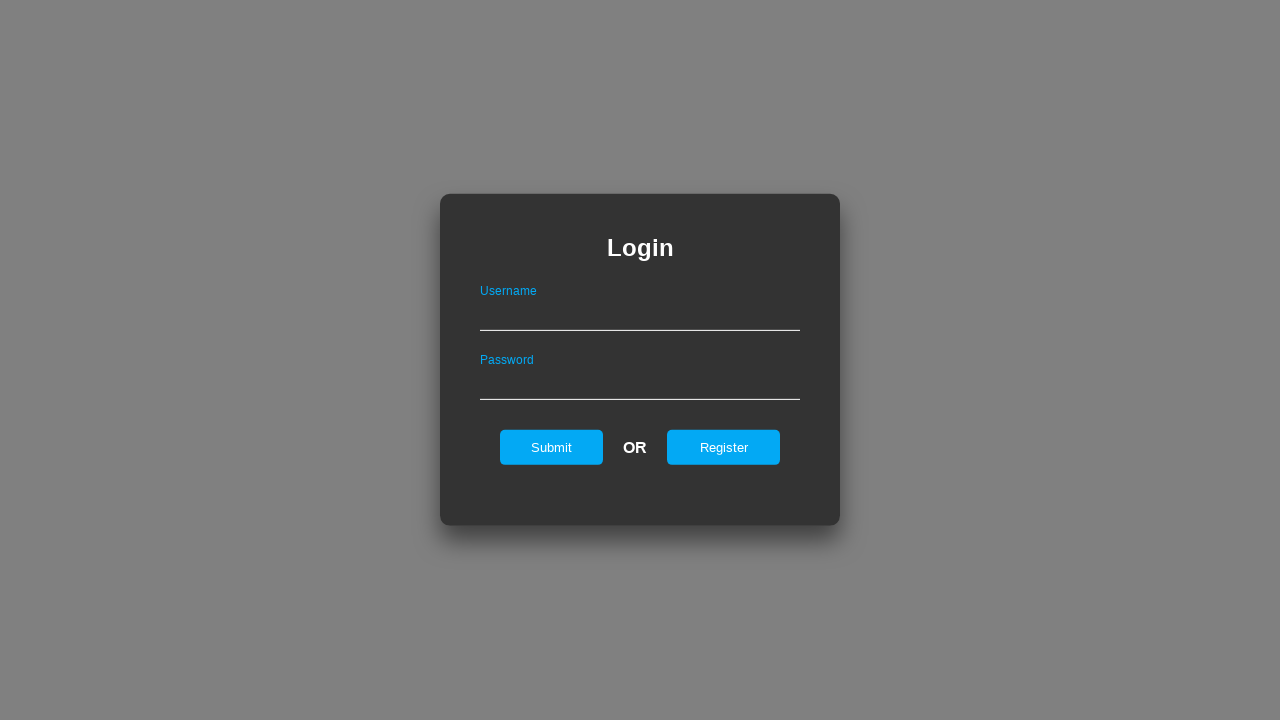

Clicked register button to navigate to registration form at (724, 447) on #registerOnLogin
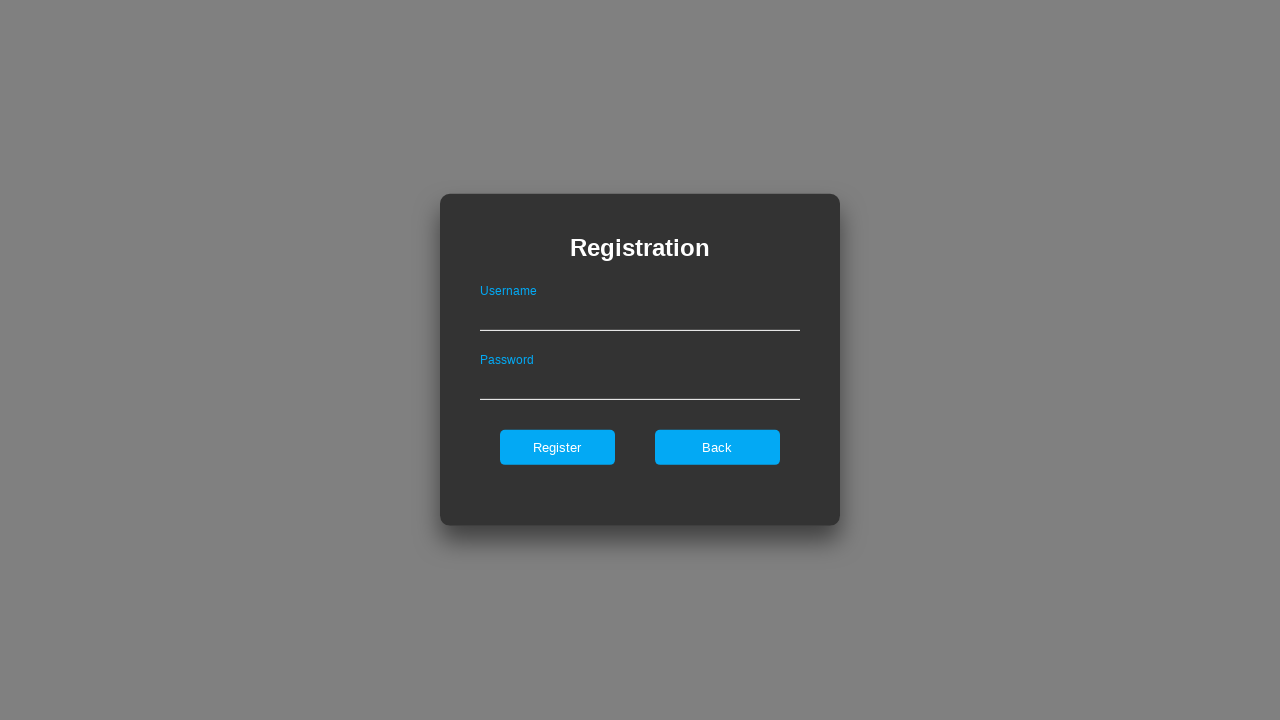

Registration form became visible
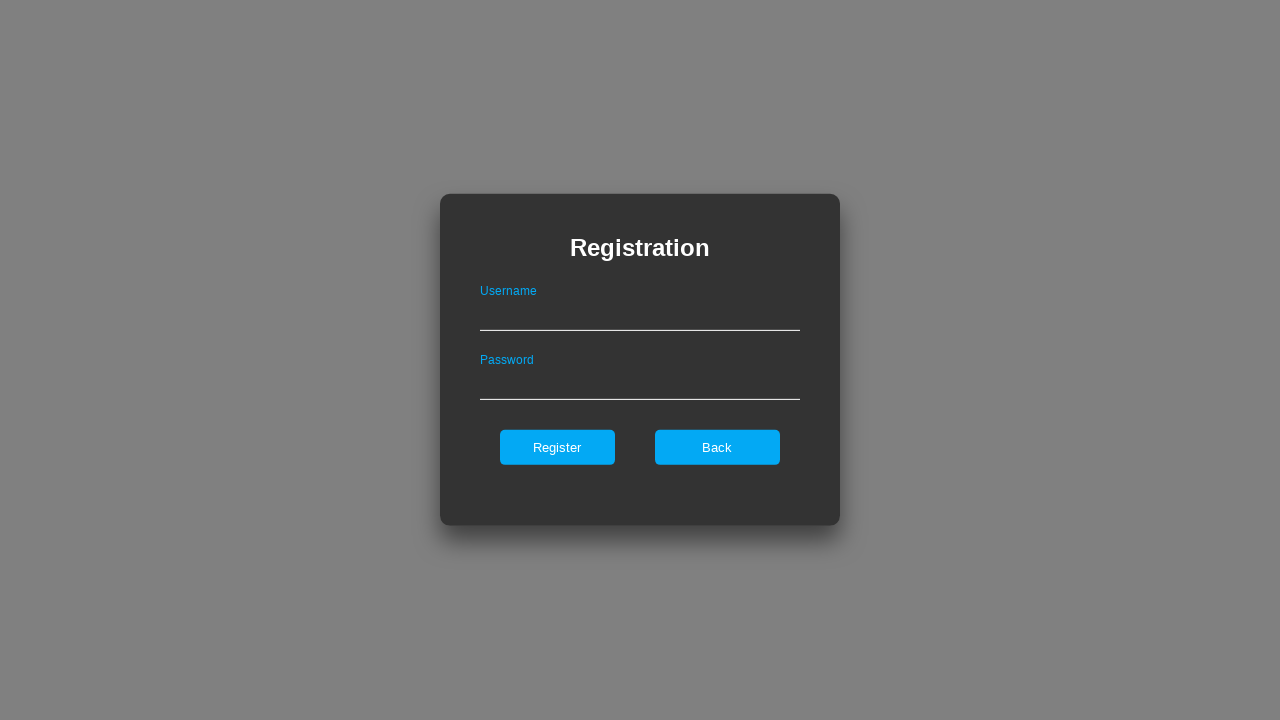

Filled username field with 'user5' on #userNameOnRegister
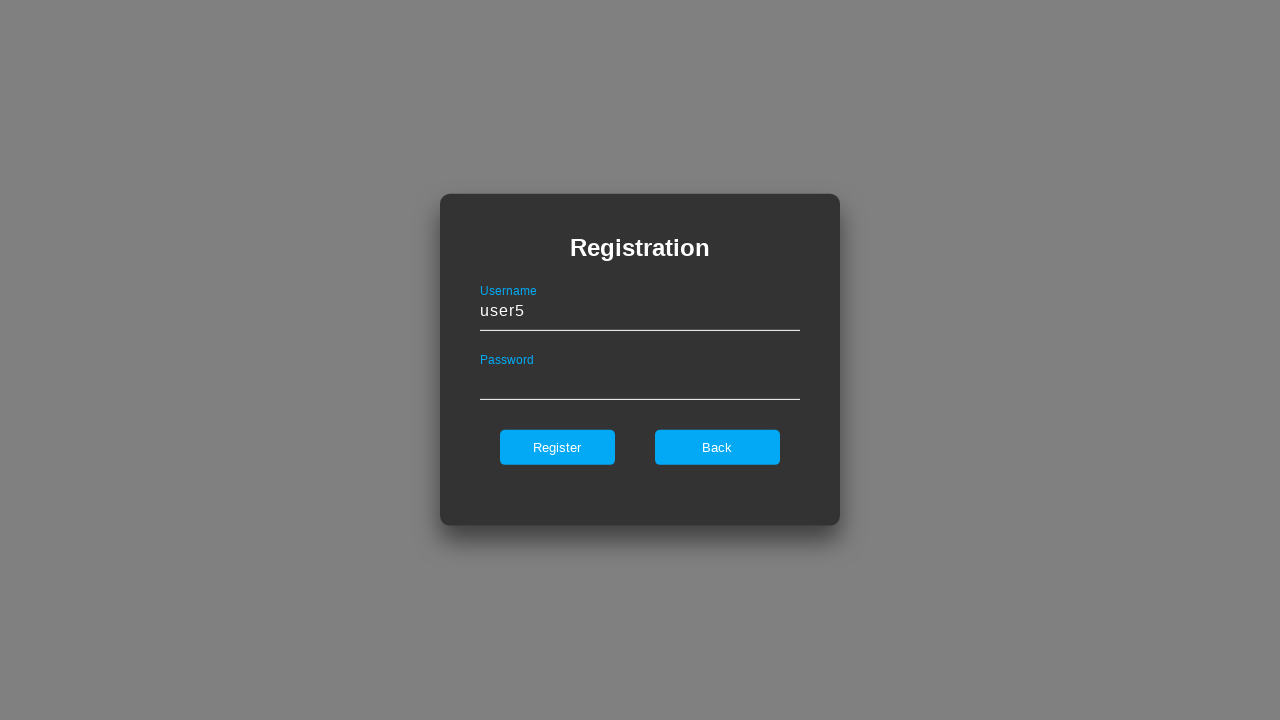

Filled password field with short value 'pass' on #passwordOnRegister
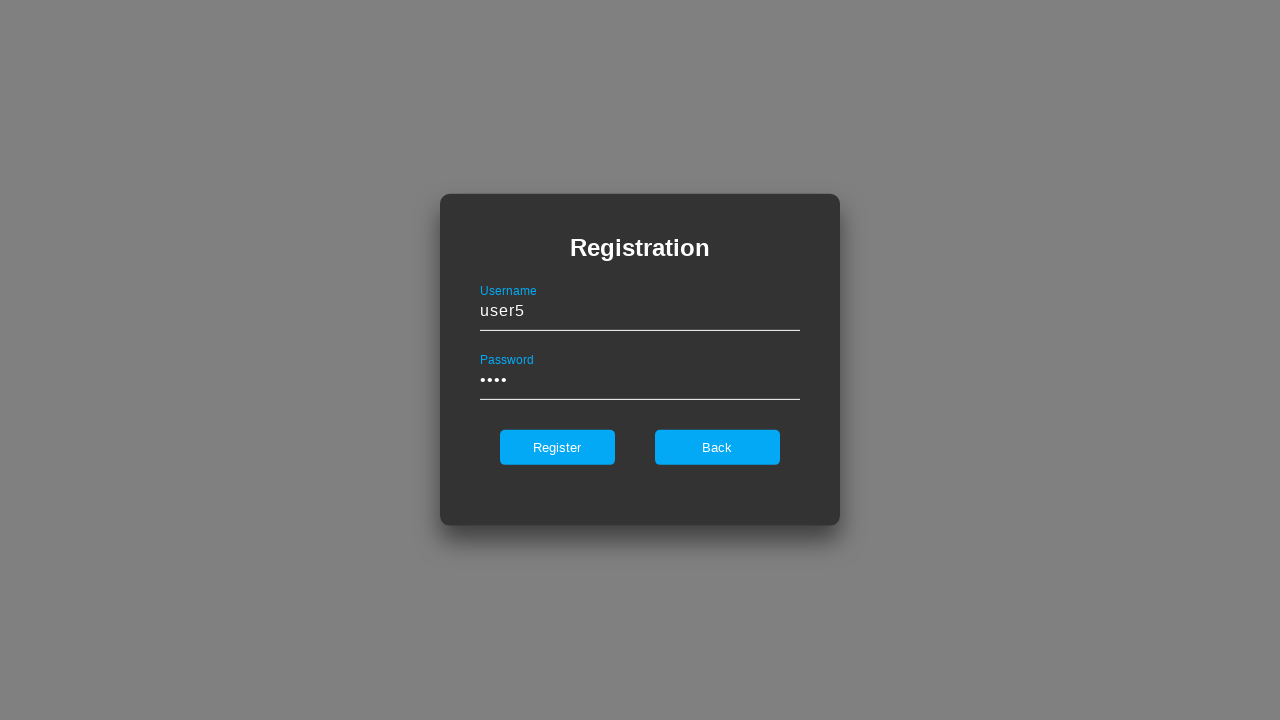

Clicked register button to submit form with short password at (557, 447) on #register
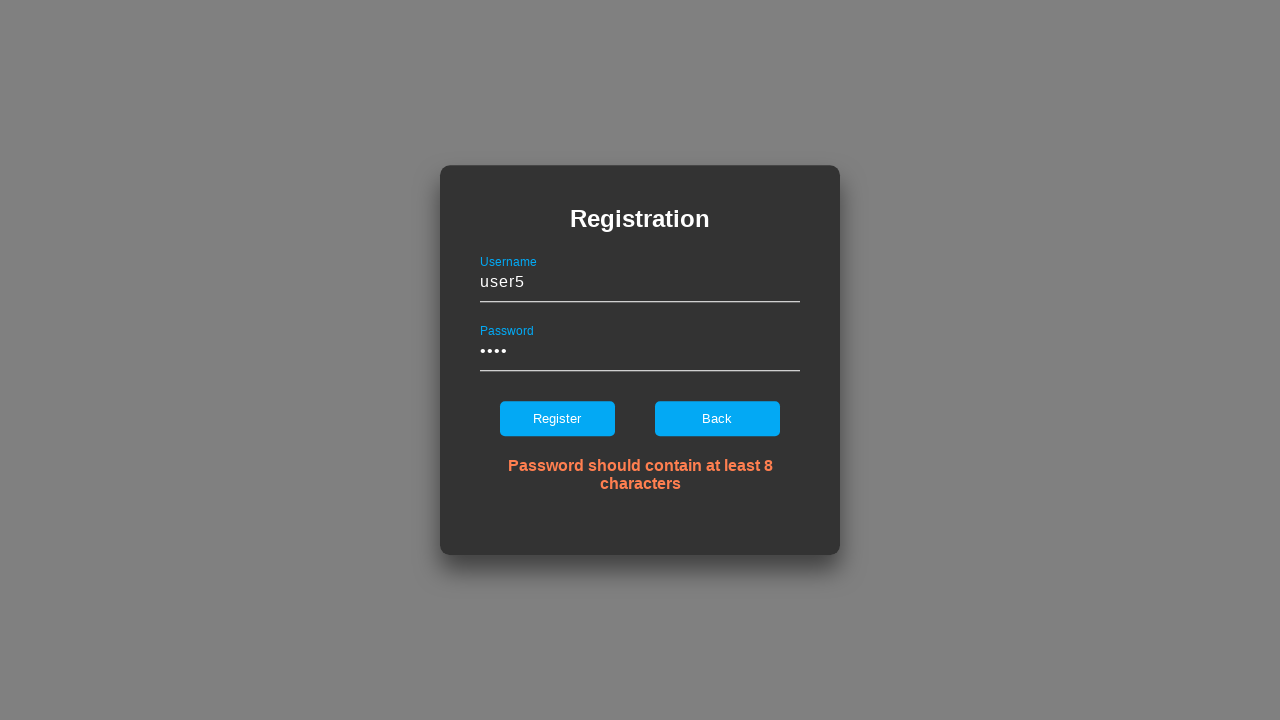

Error message for minimum password length requirement appeared
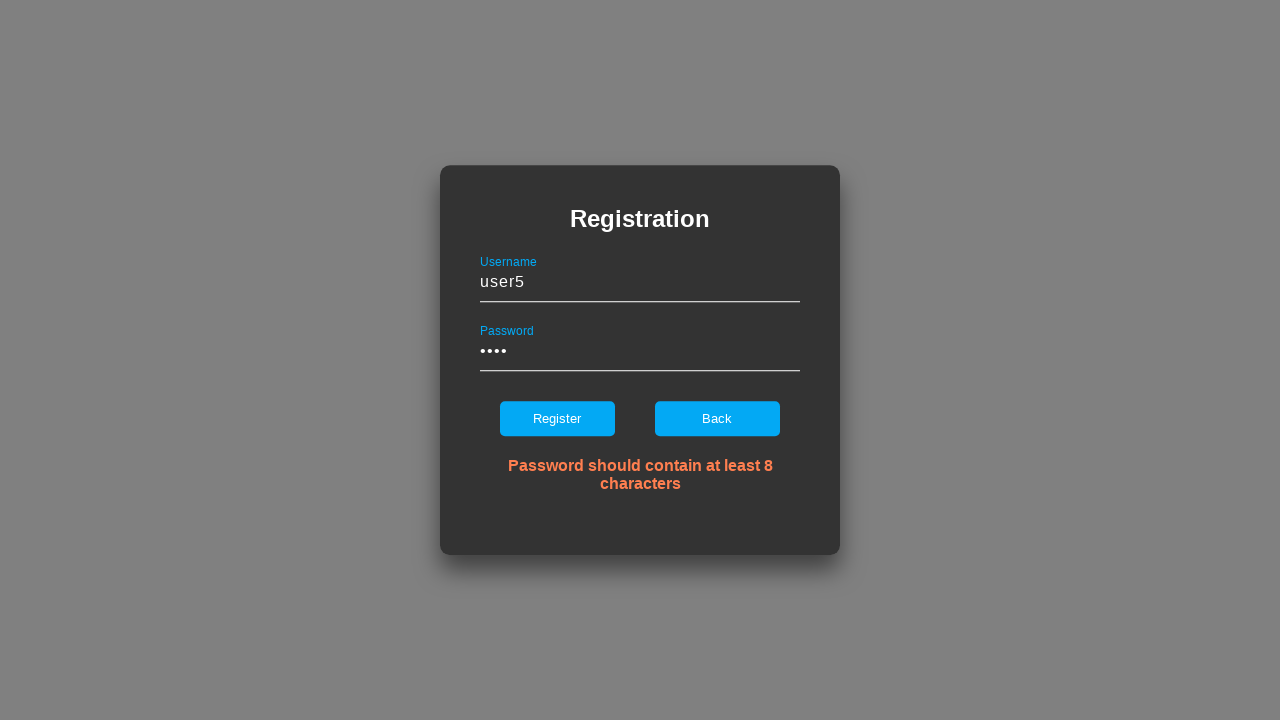

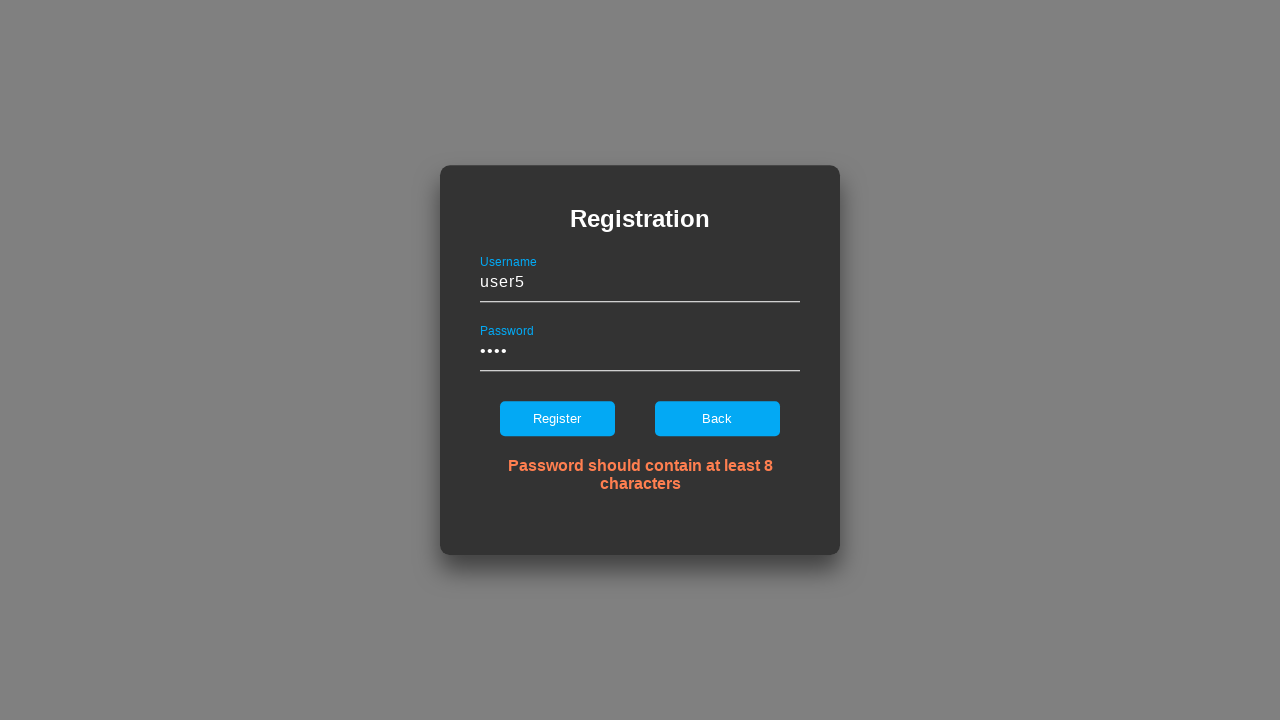